Tests dynamic loading by clicking Start button and waiting for the finish text element to become visible.

Starting URL: https://automationfc.github.io/dynamic-loading/

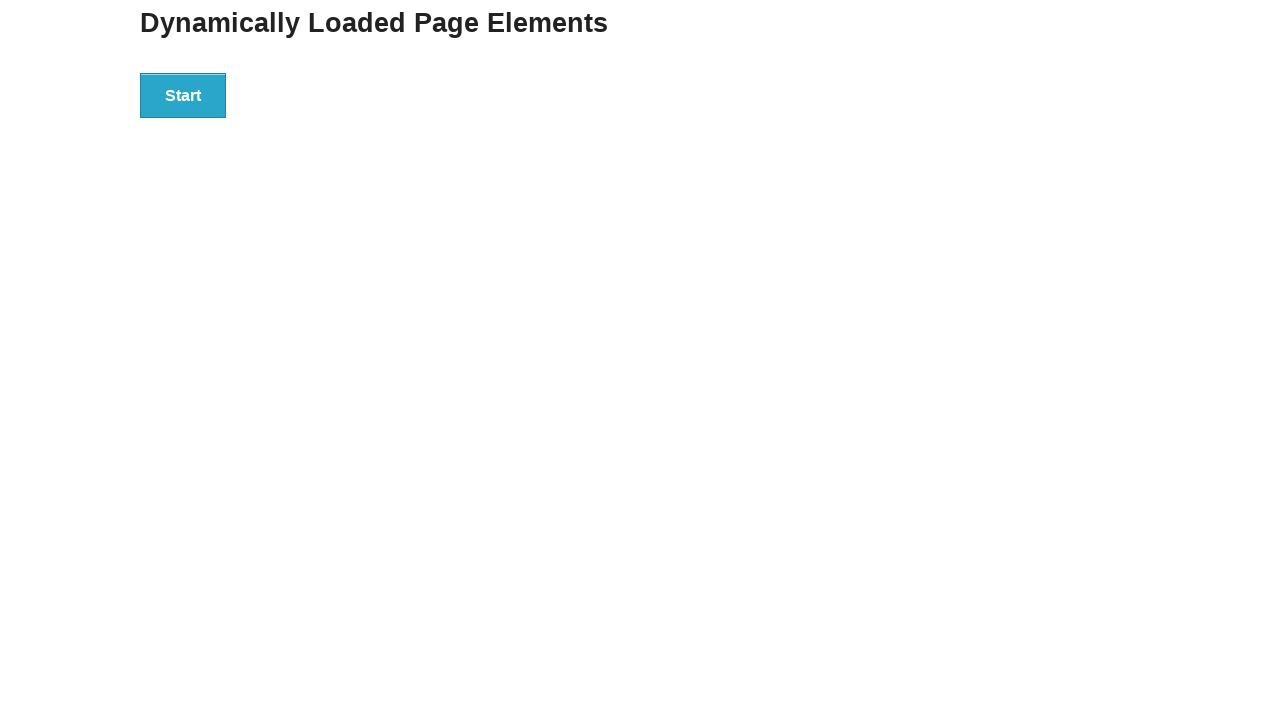

Clicked Start button to initiate dynamic loading at (183, 95) on xpath=//button[text()='Start']
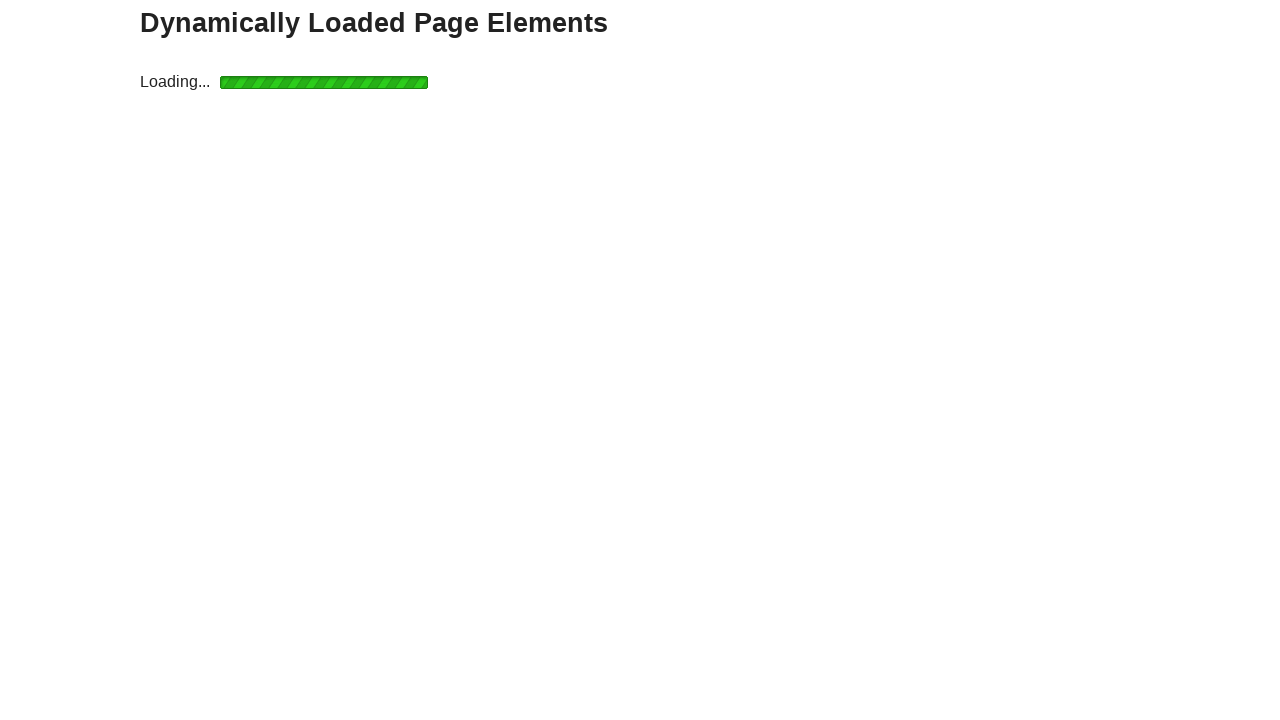

Finish text element became visible after dynamic loading completed
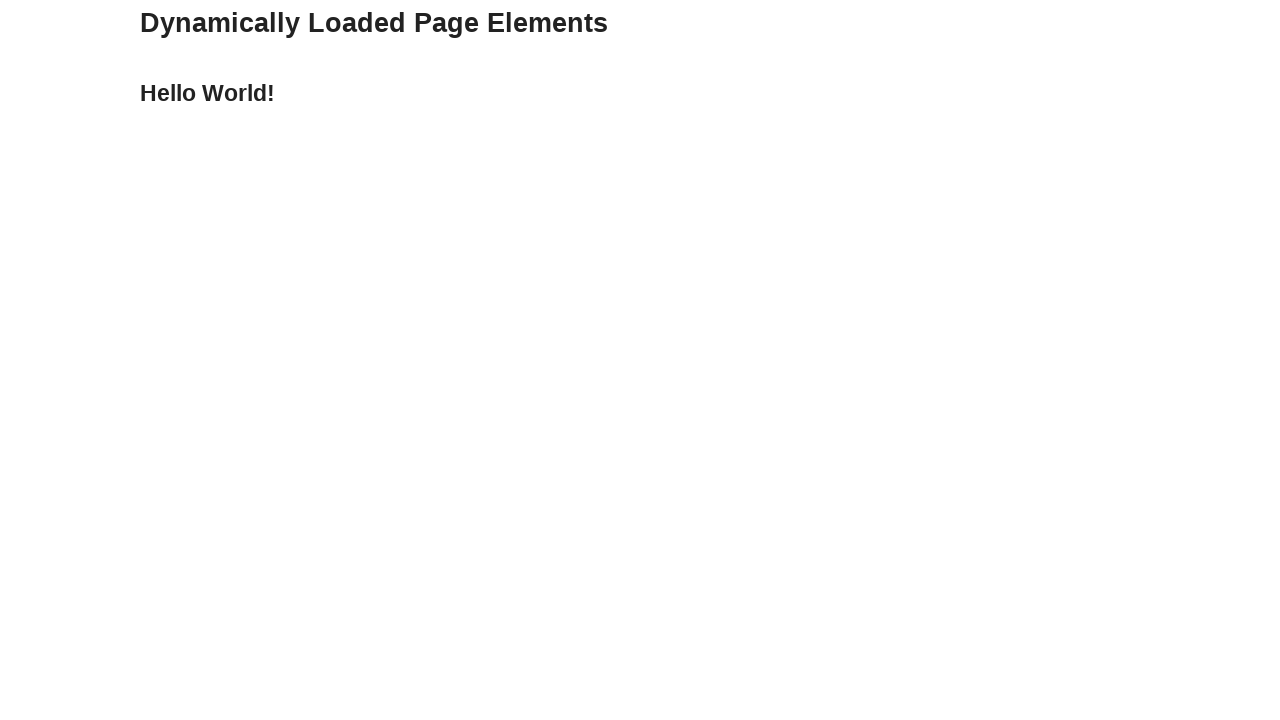

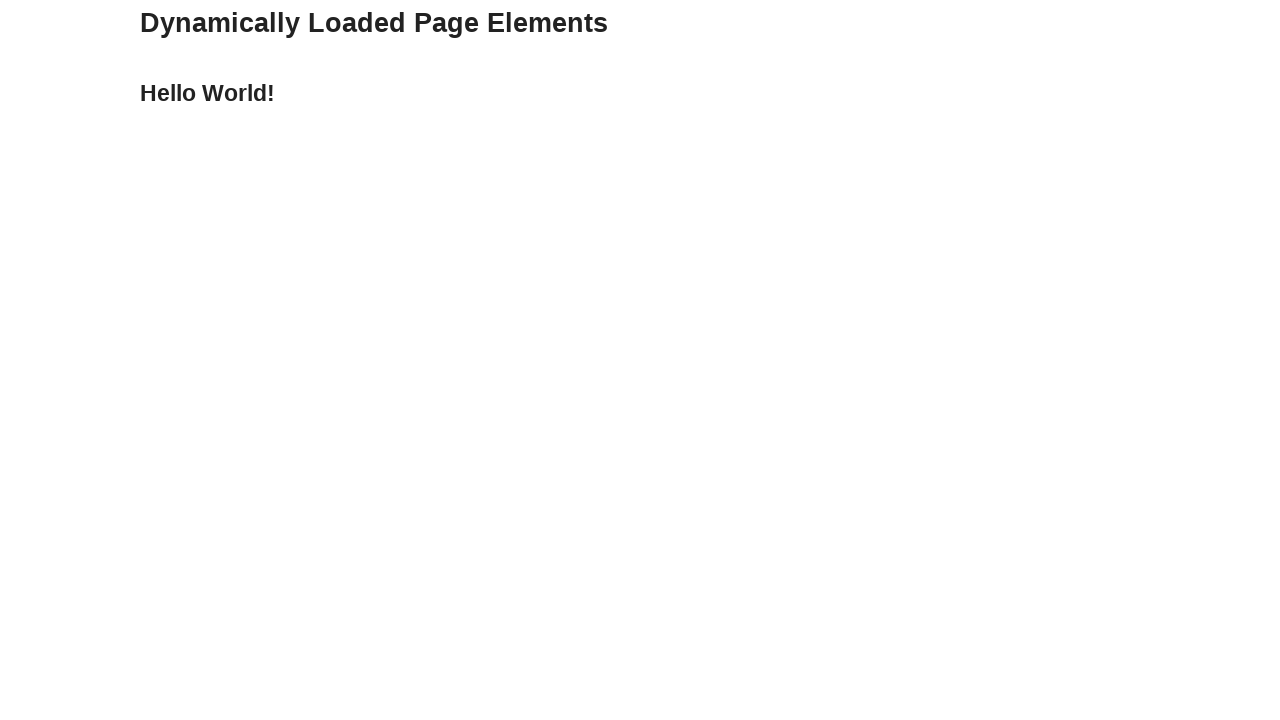